Tests dynamic button interactions by clicking a series of buttons that become enabled sequentially after each click

Starting URL: https://testpages.herokuapp.com/styled/dynamic-buttons-disabled.html

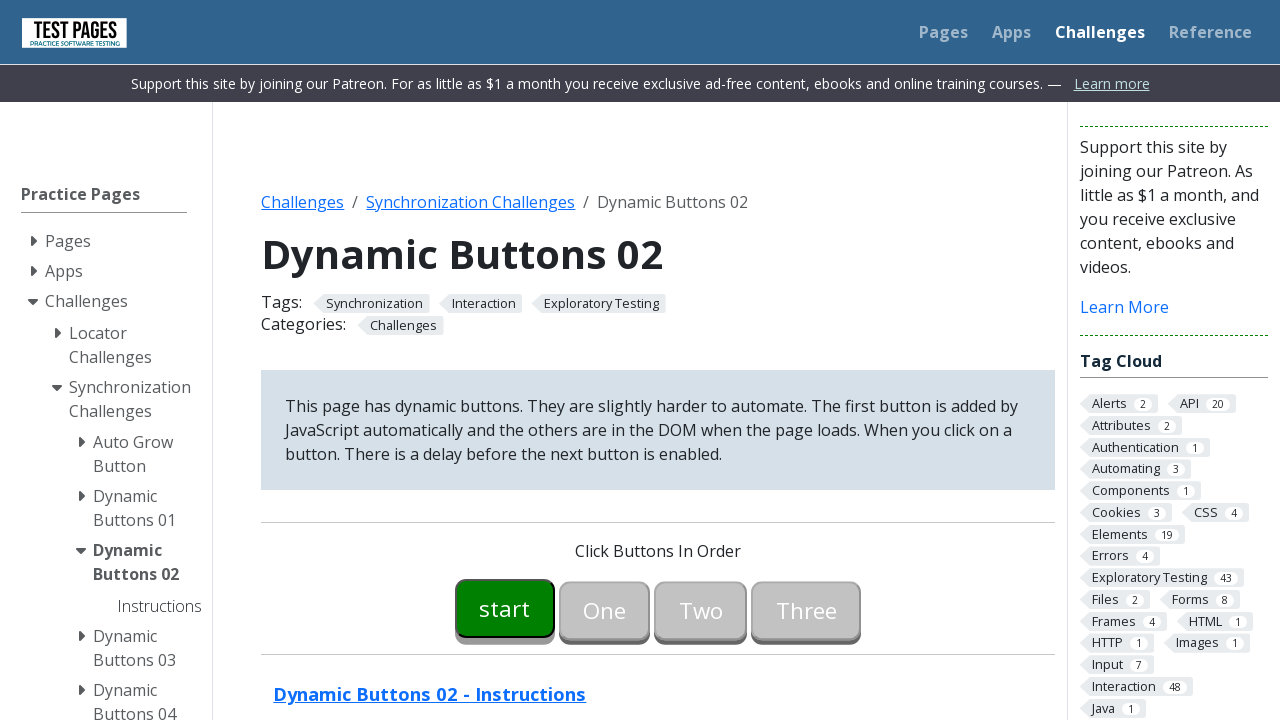

Clicked the first button to start the sequence at (505, 608) on #button00
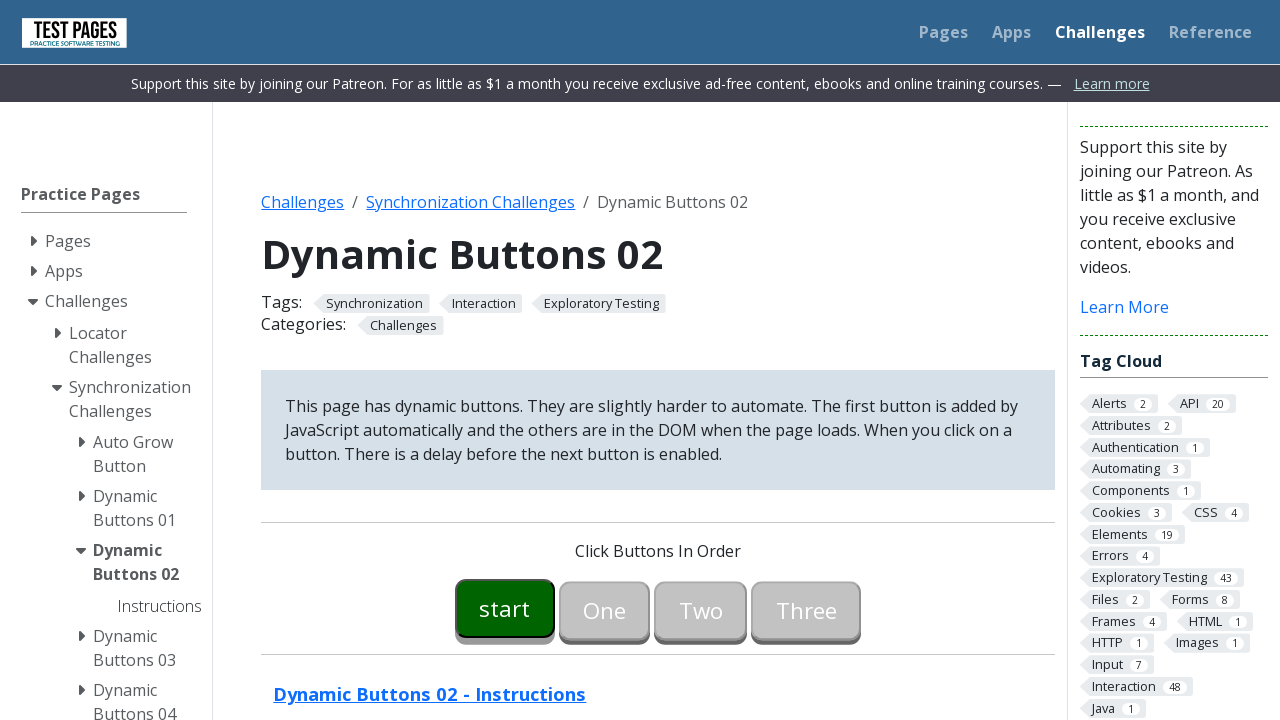

Button 1 became enabled
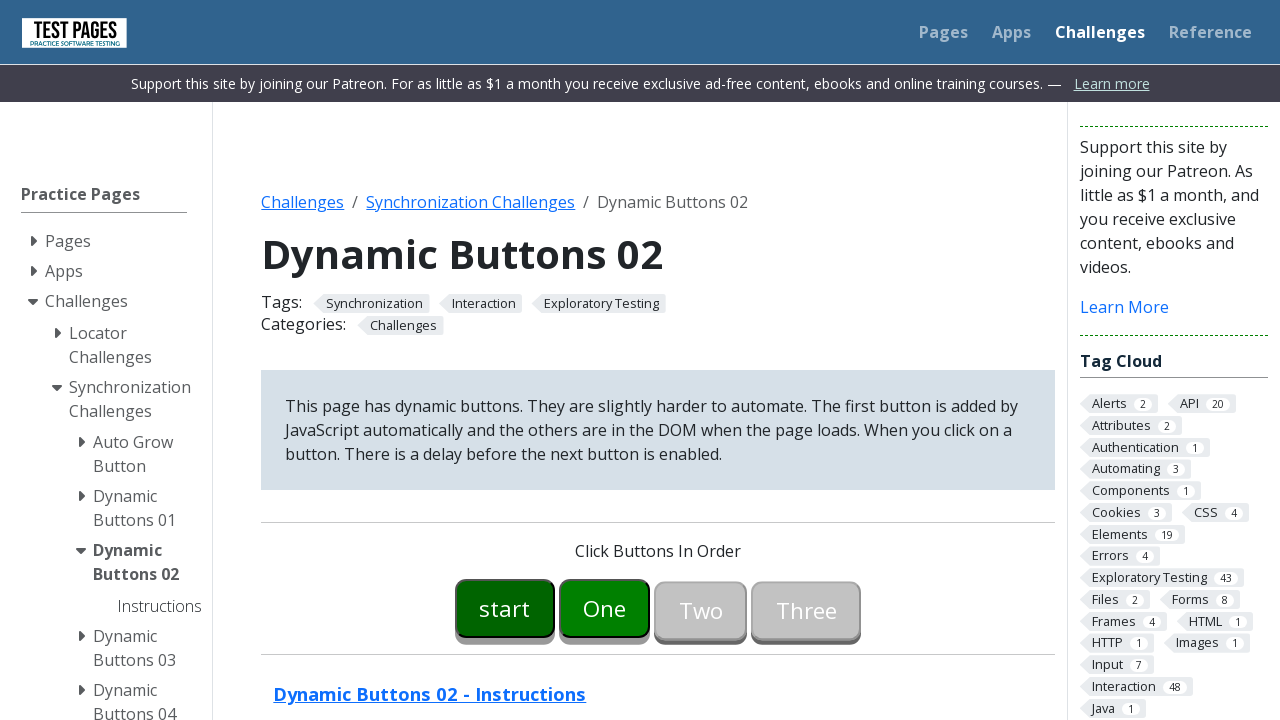

Clicked Button 1 at (605, 608) on #button01
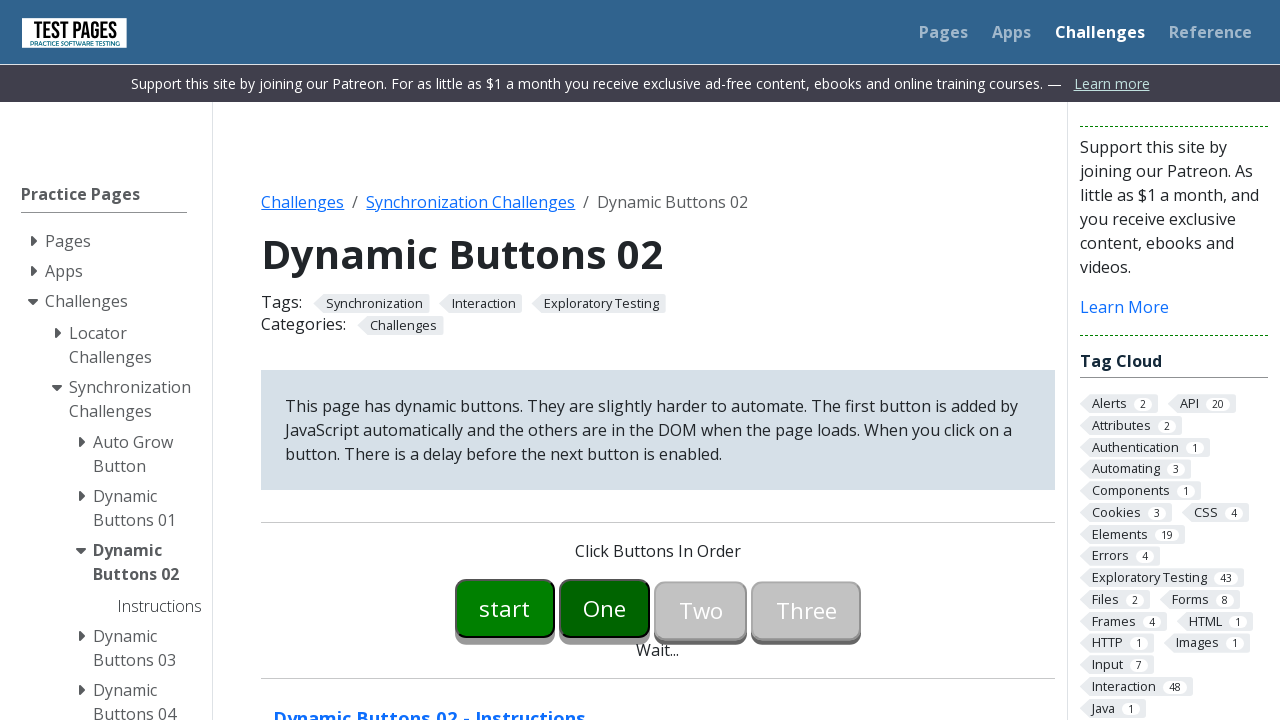

Button 2 became enabled
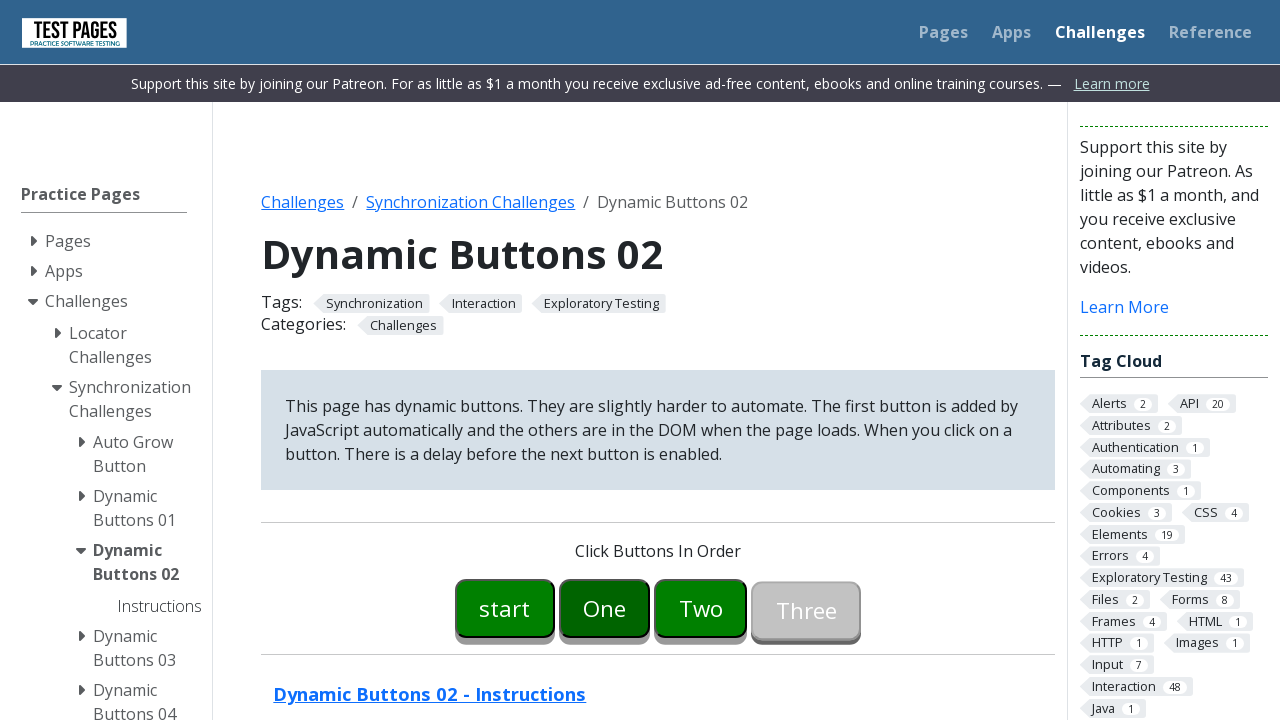

Clicked Button 2 at (701, 608) on #button02
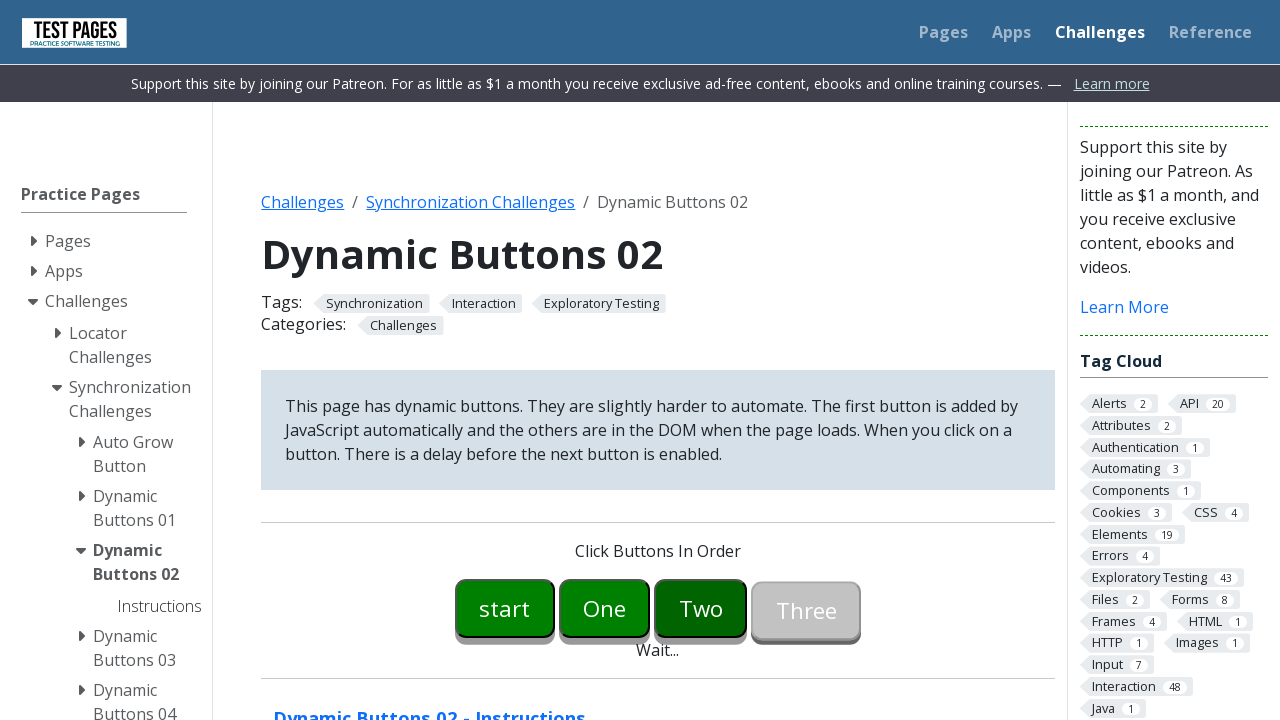

Button 3 became enabled
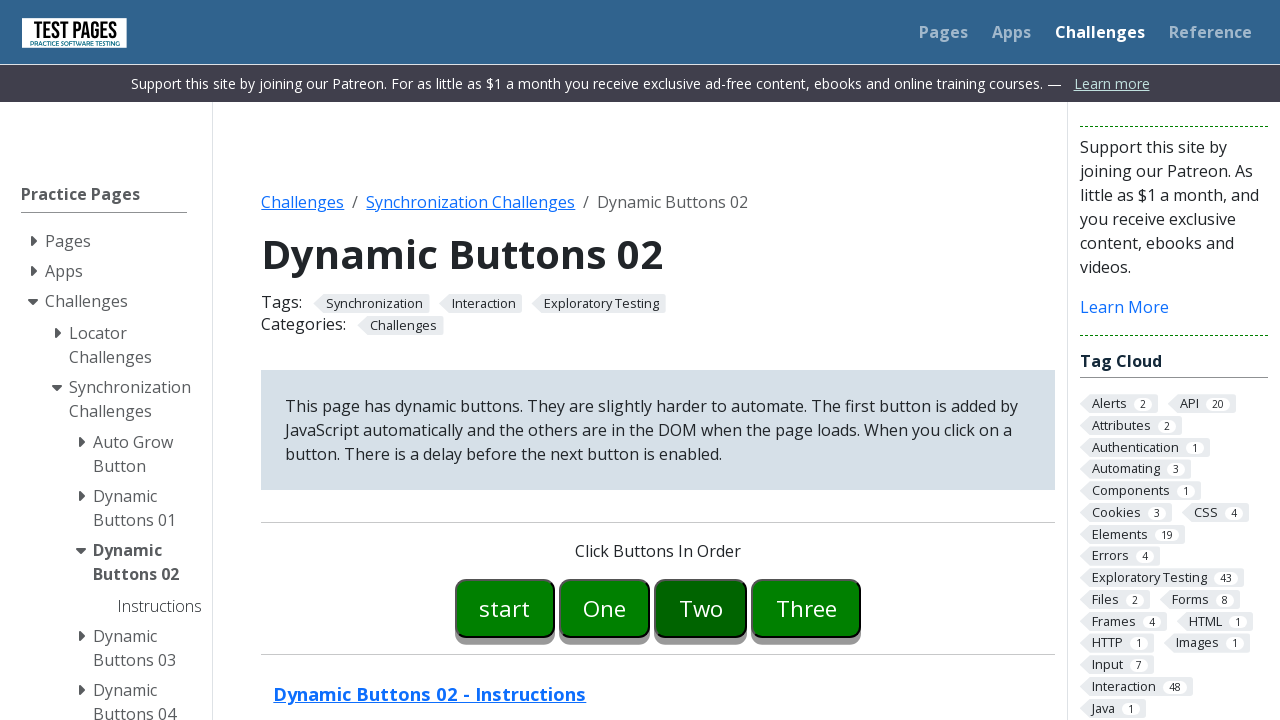

Clicked Button 3 at (806, 608) on #button03
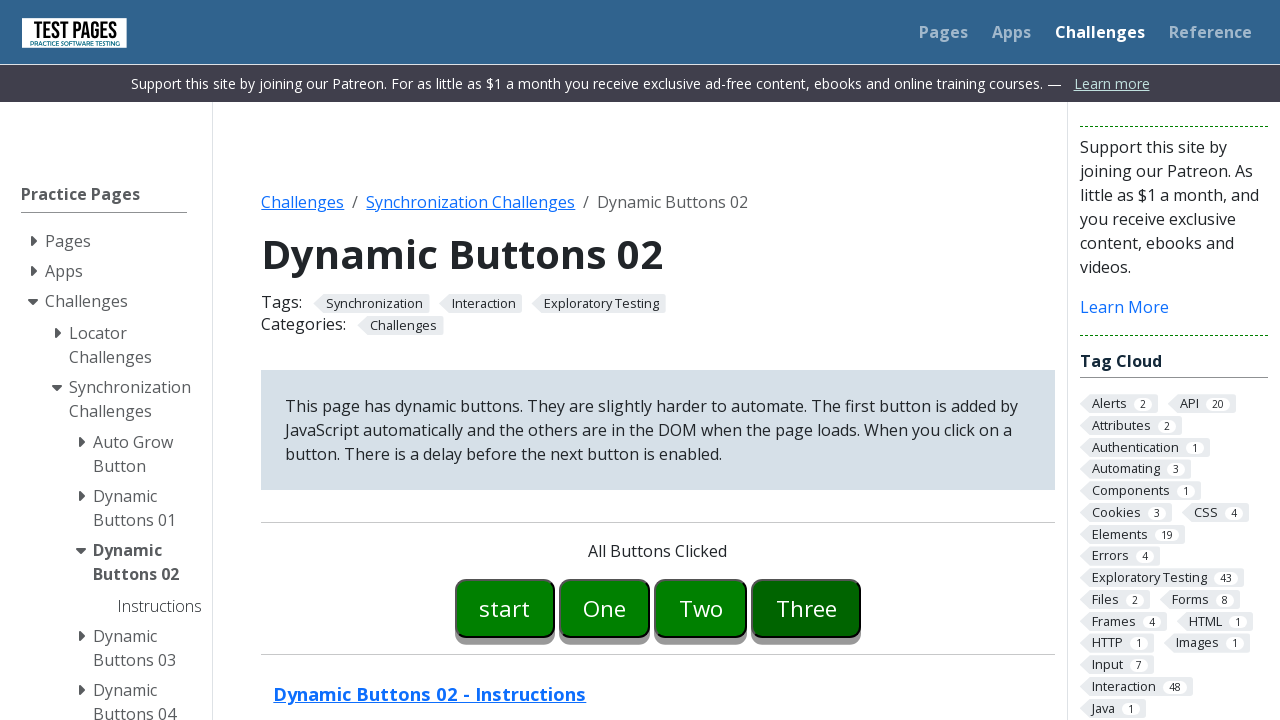

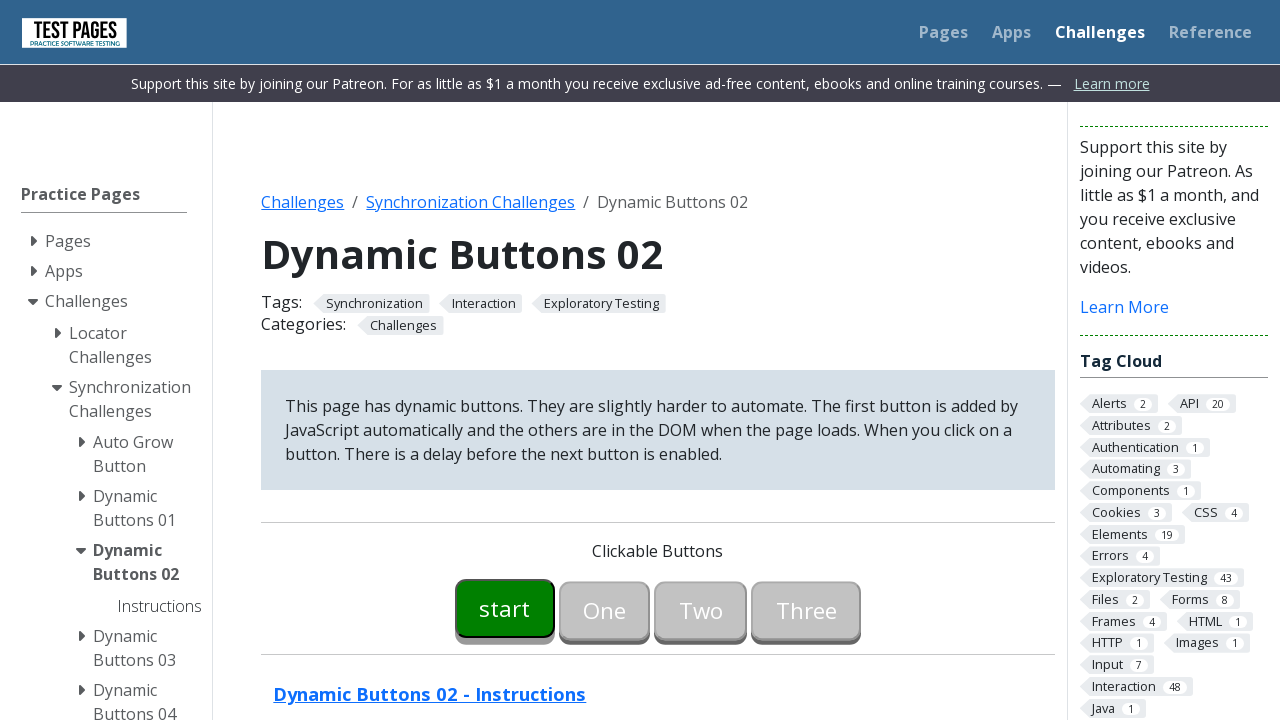